Tests that a todo item is removed if an empty string is entered when editing

Starting URL: https://demo.playwright.dev/todomvc

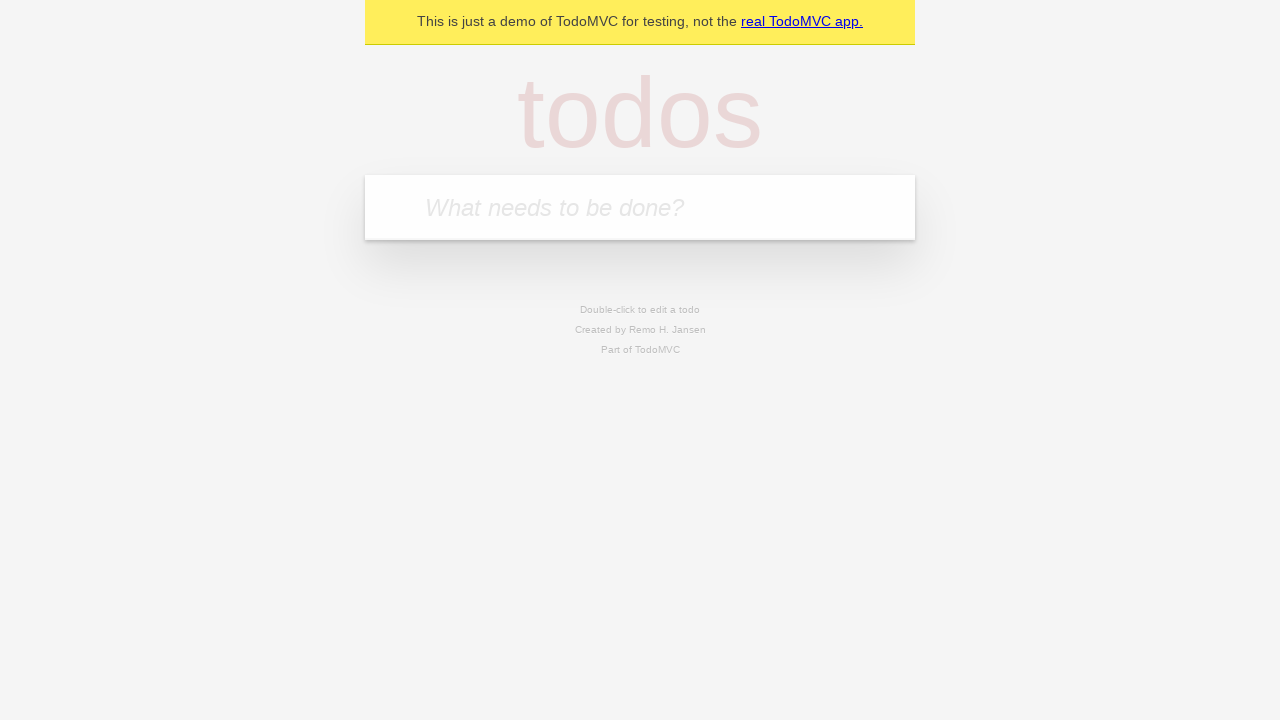

Filled todo input with 'buy some cheese' on internal:attr=[placeholder="What needs to be done?"i]
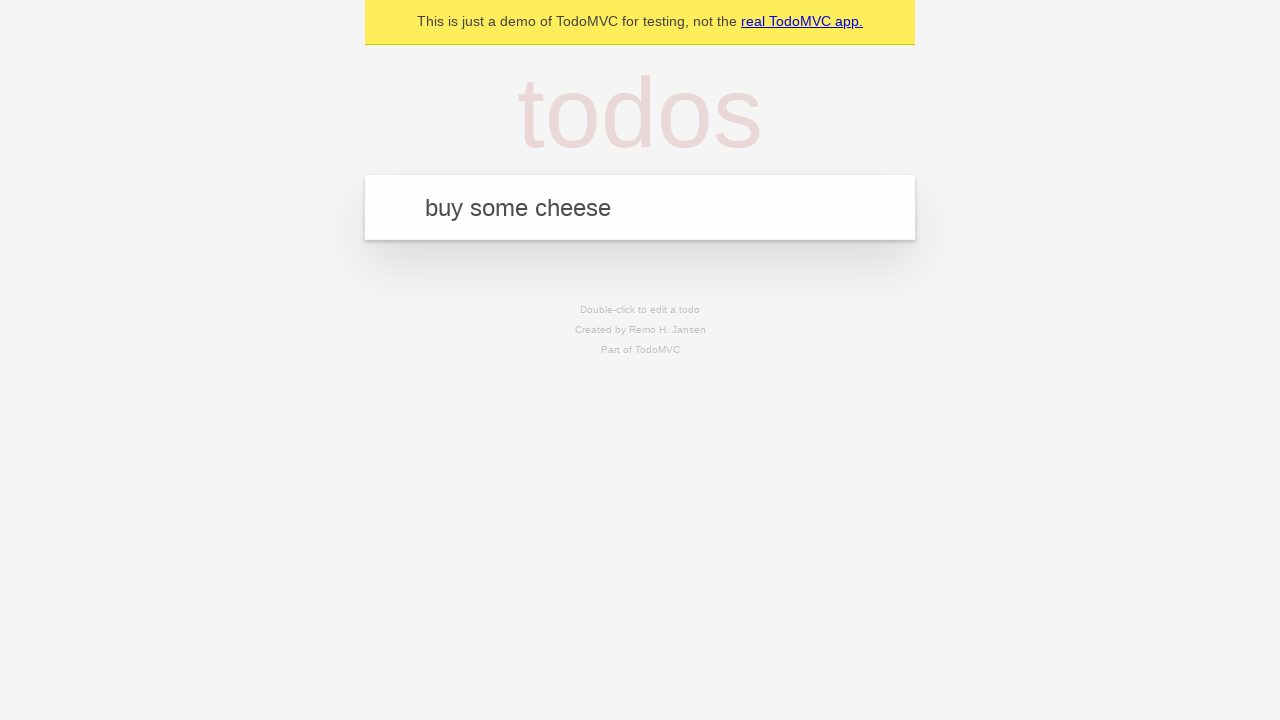

Pressed Enter to create todo 'buy some cheese' on internal:attr=[placeholder="What needs to be done?"i]
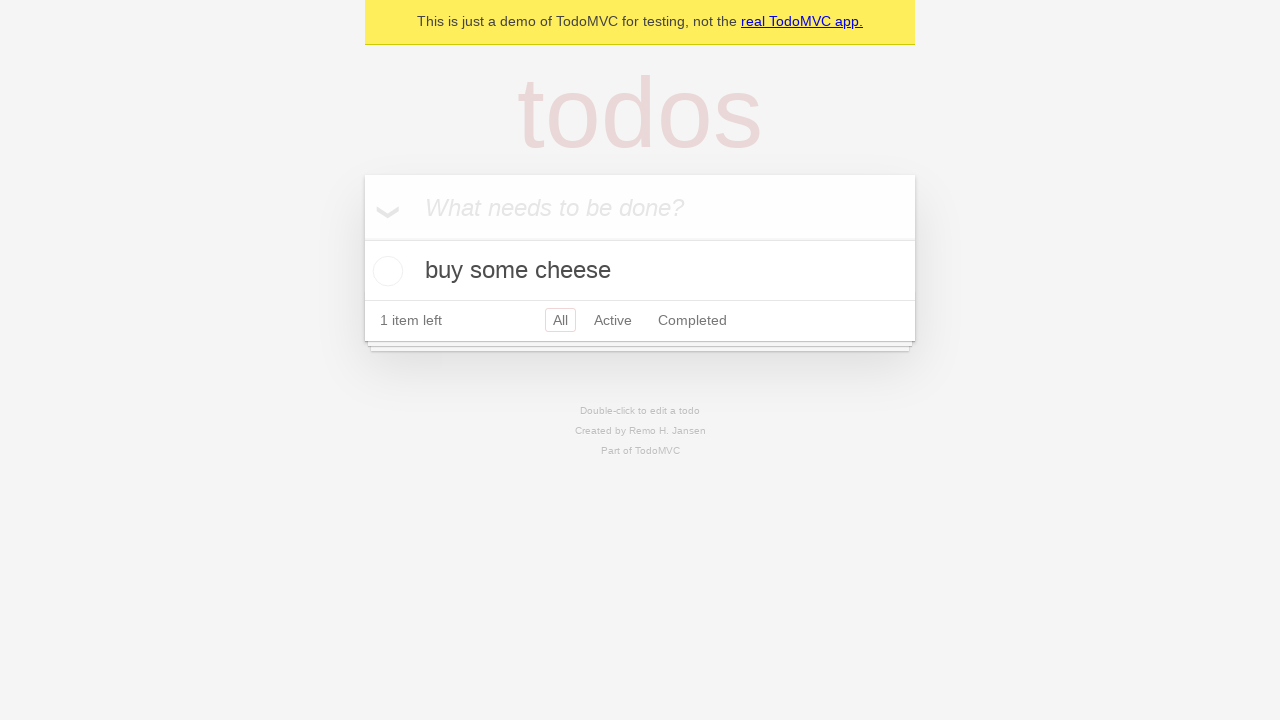

Filled todo input with 'feed the cat' on internal:attr=[placeholder="What needs to be done?"i]
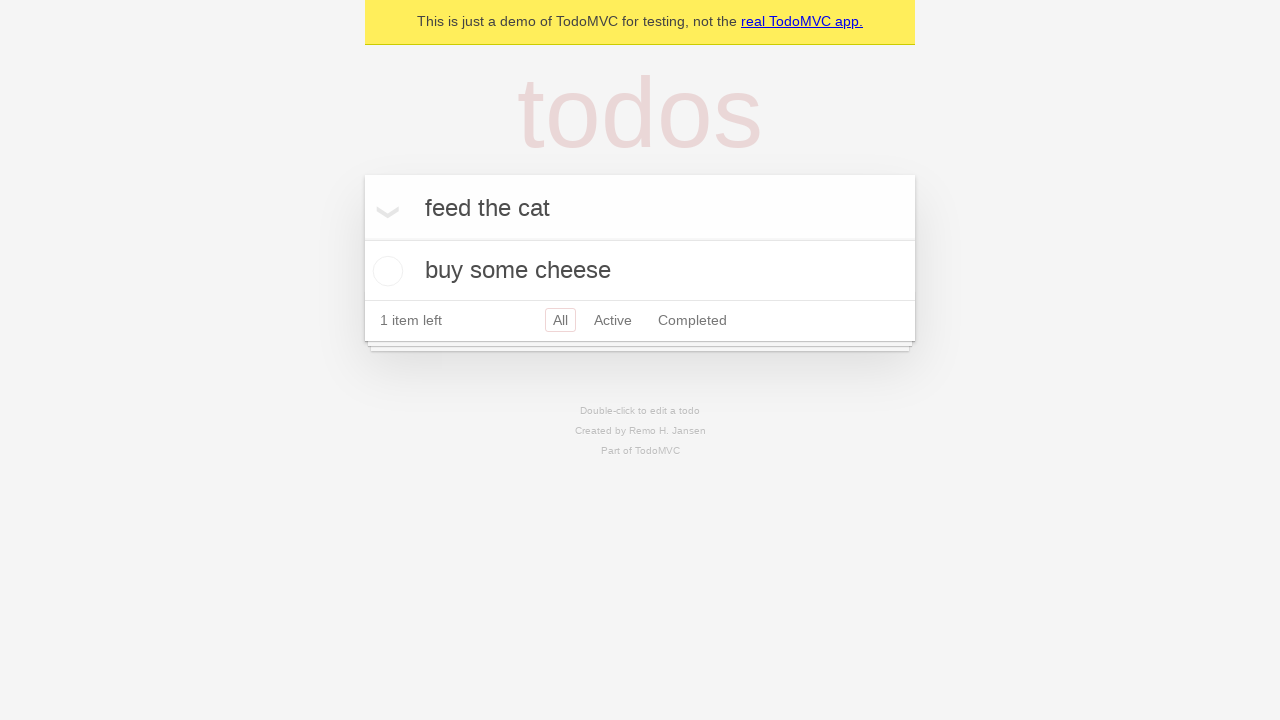

Pressed Enter to create todo 'feed the cat' on internal:attr=[placeholder="What needs to be done?"i]
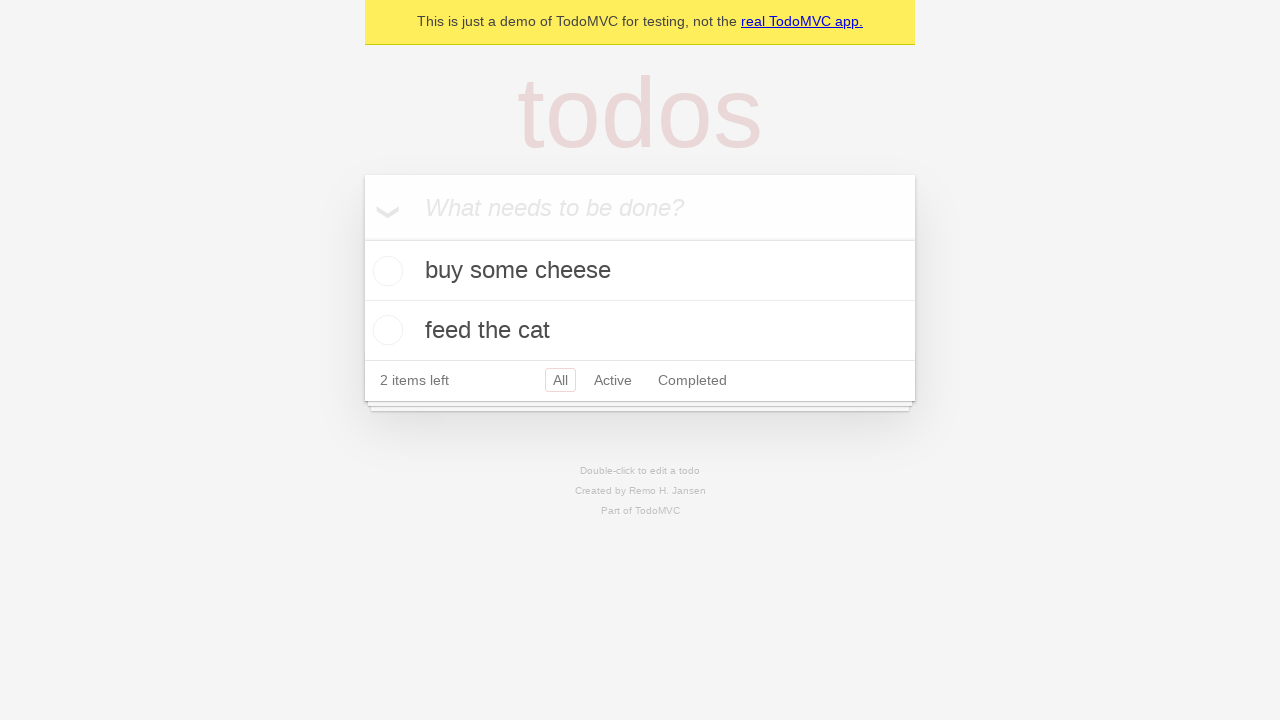

Filled todo input with 'book a doctors appointment' on internal:attr=[placeholder="What needs to be done?"i]
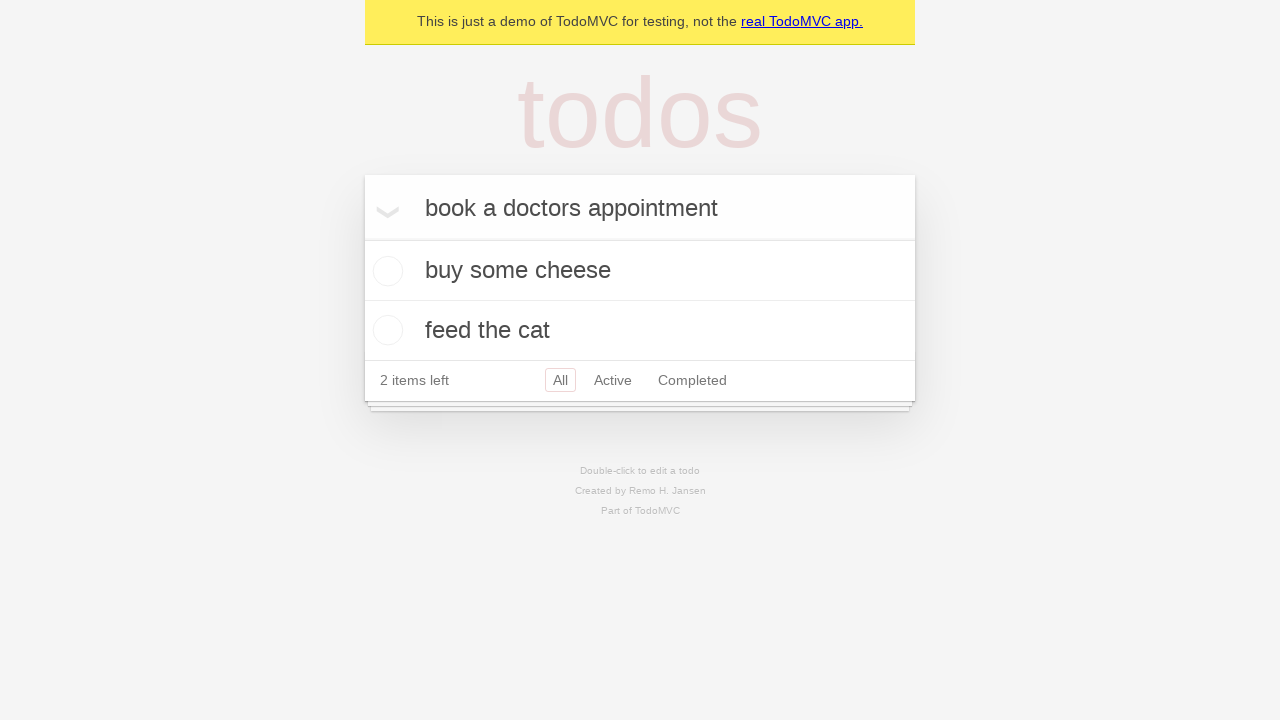

Pressed Enter to create todo 'book a doctors appointment' on internal:attr=[placeholder="What needs to be done?"i]
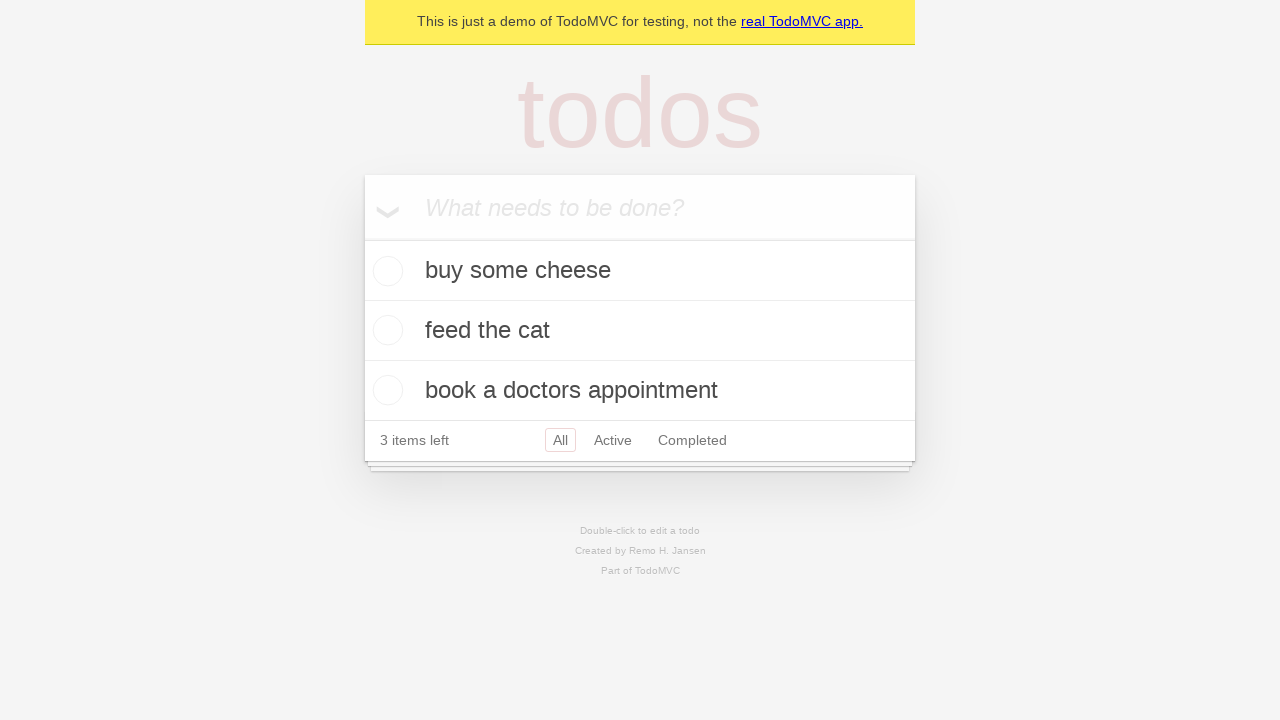

Verified all 3 todos were created
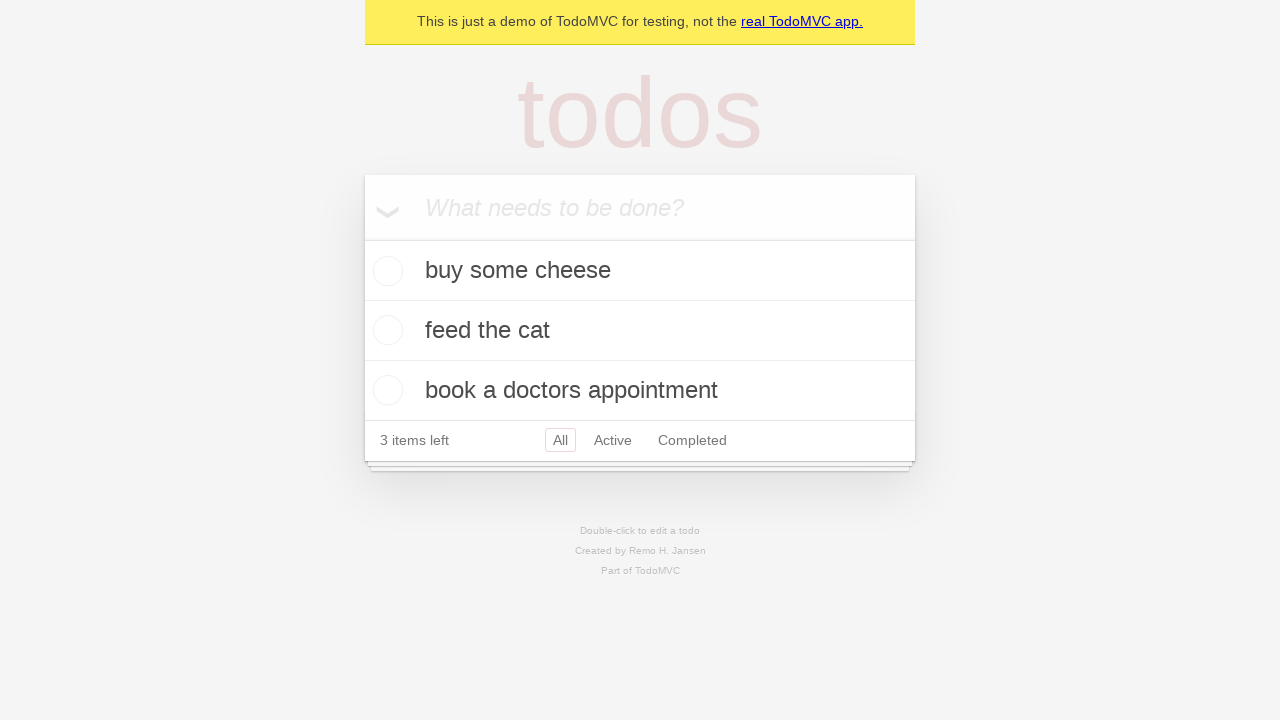

Double-clicked second todo to enter edit mode at (640, 331) on internal:testid=[data-testid="todo-item"s] >> nth=1
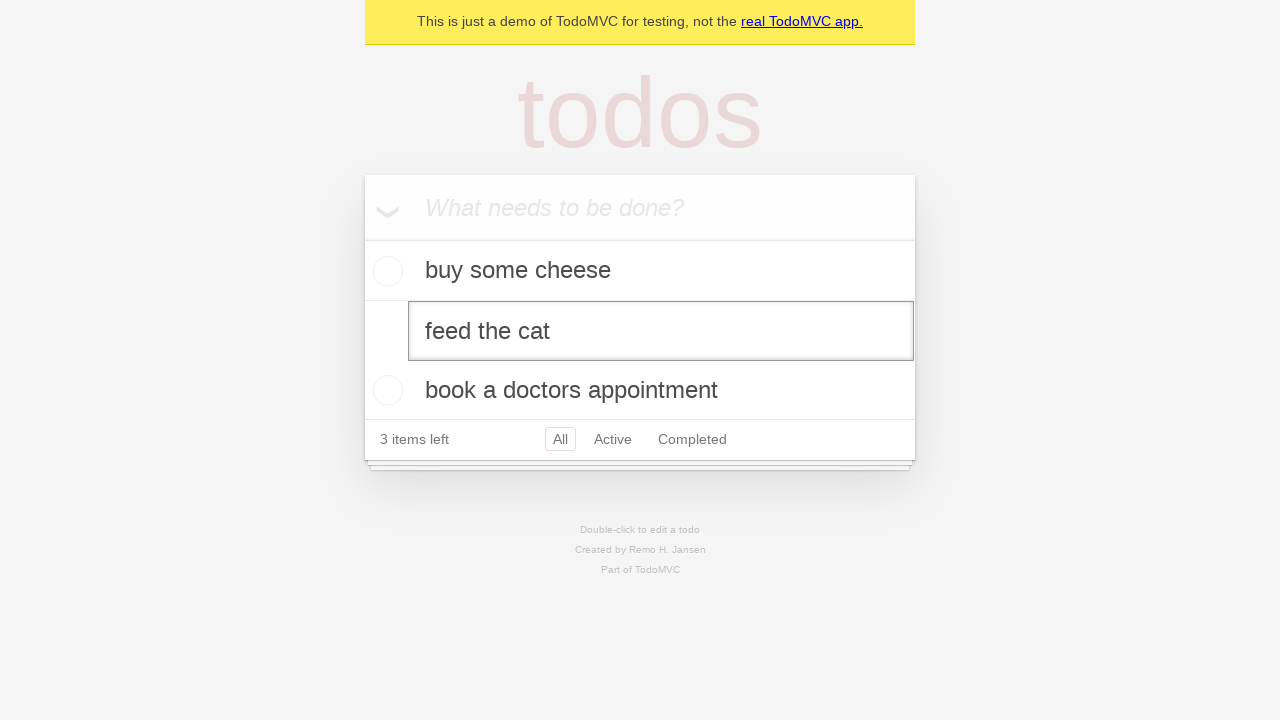

Cleared the edit field to empty string on internal:testid=[data-testid="todo-item"s] >> nth=1 >> internal:role=textbox[nam
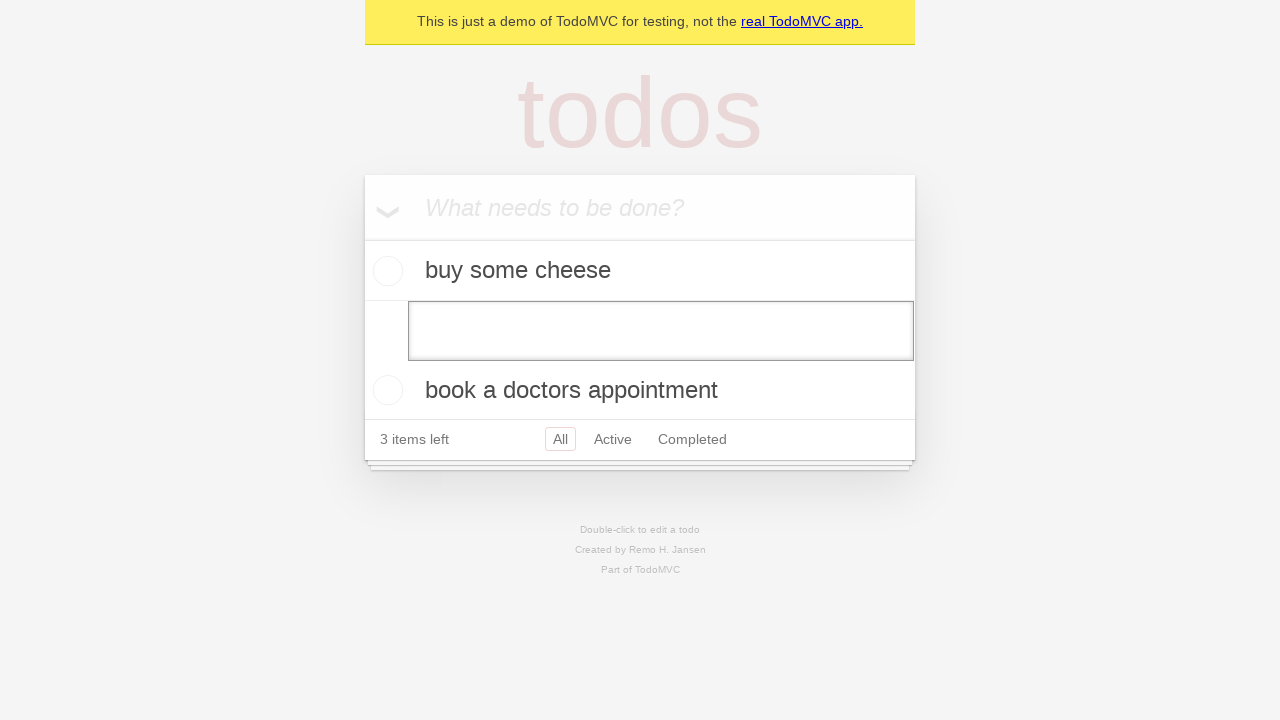

Pressed Enter to confirm empty edit on internal:testid=[data-testid="todo-item"s] >> nth=1 >> internal:role=textbox[nam
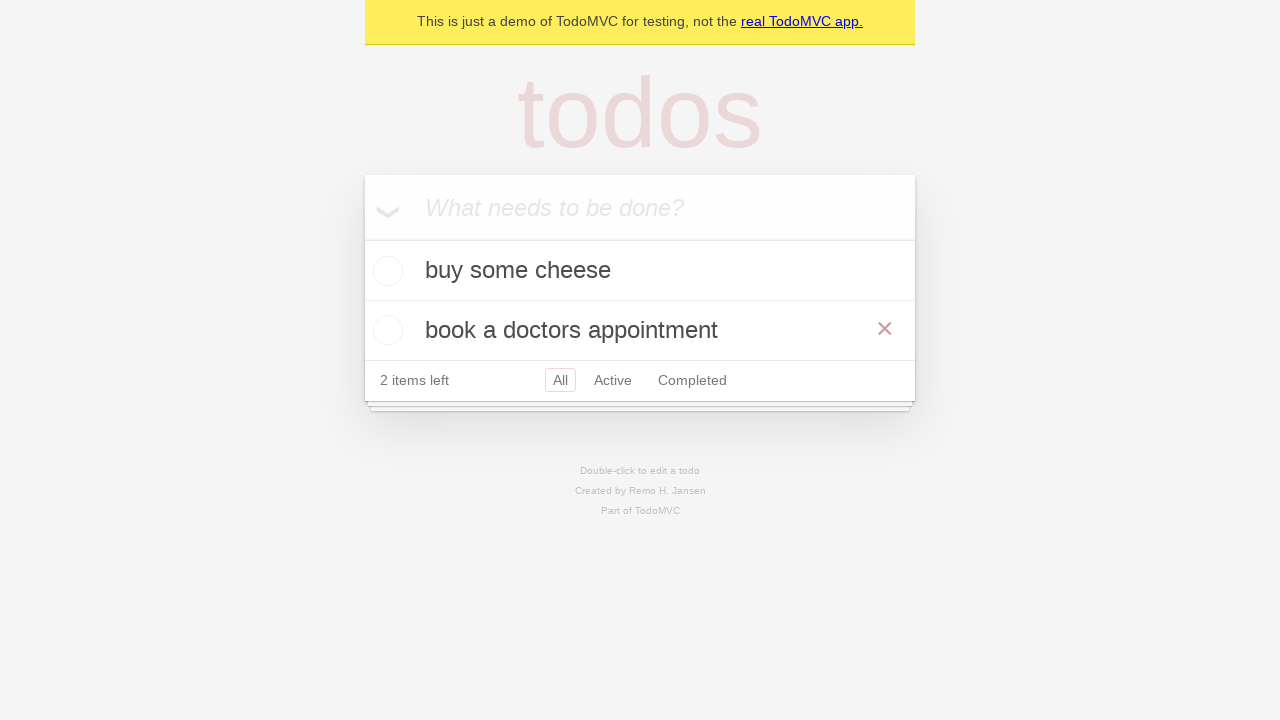

Verified todo item was removed, leaving 2 items
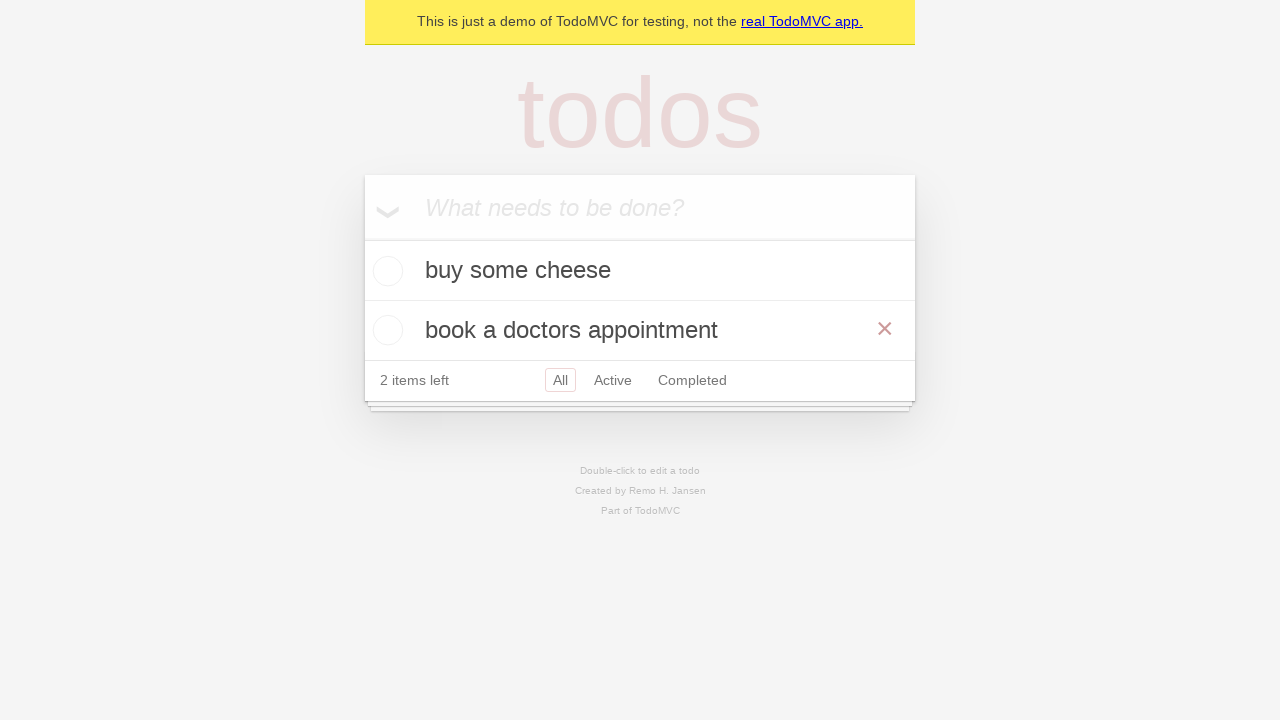

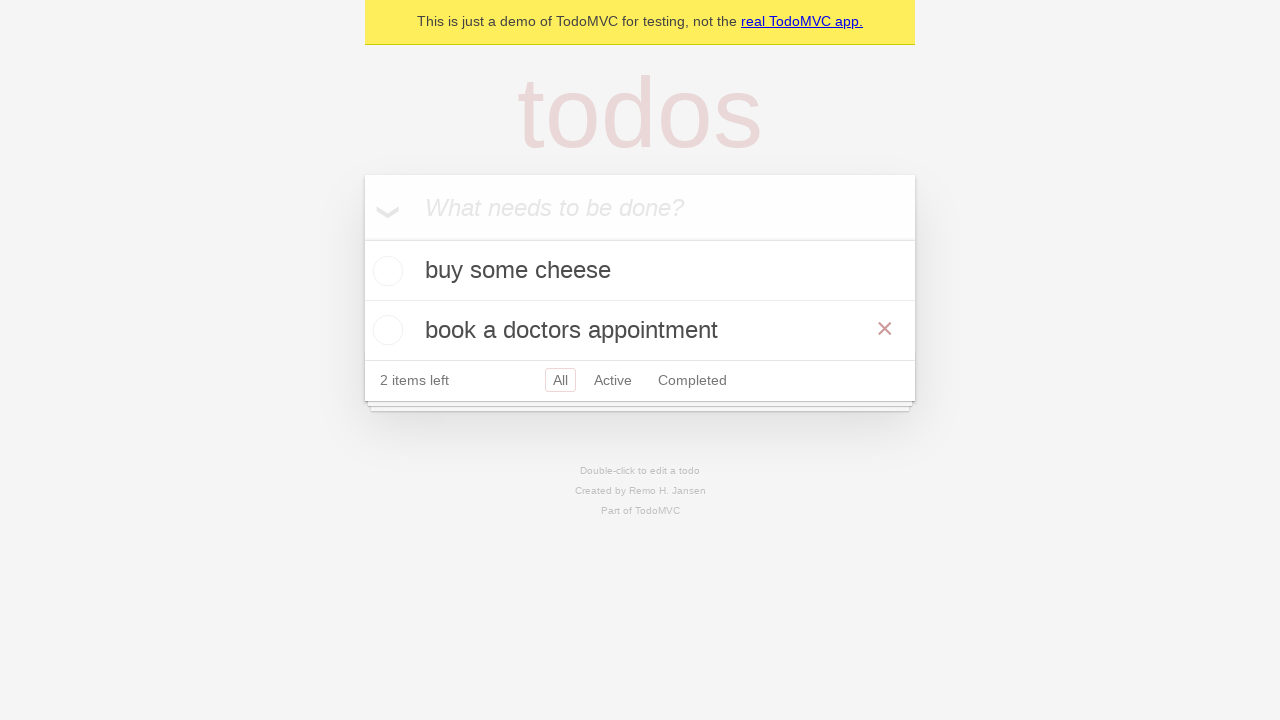